Tests dynamic click functionality on a button and verifies the success message appears

Starting URL: https://demoqa.com/buttons

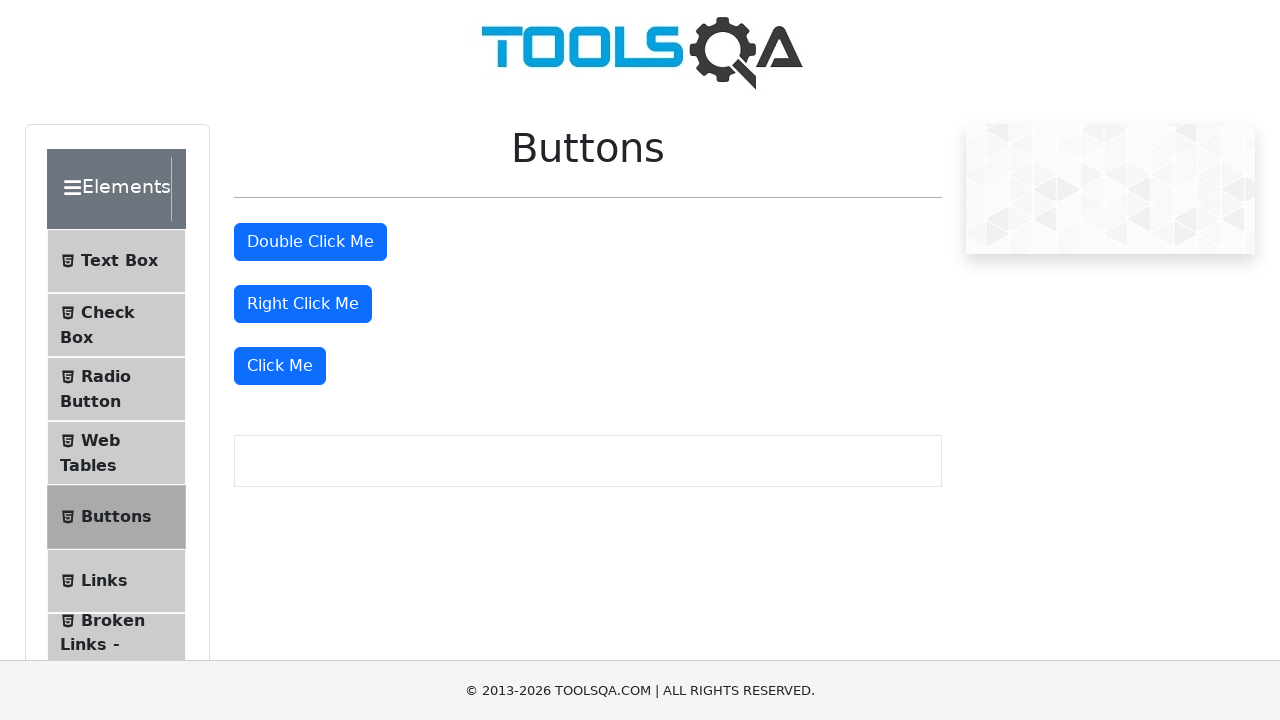

Located the dynamic click button element
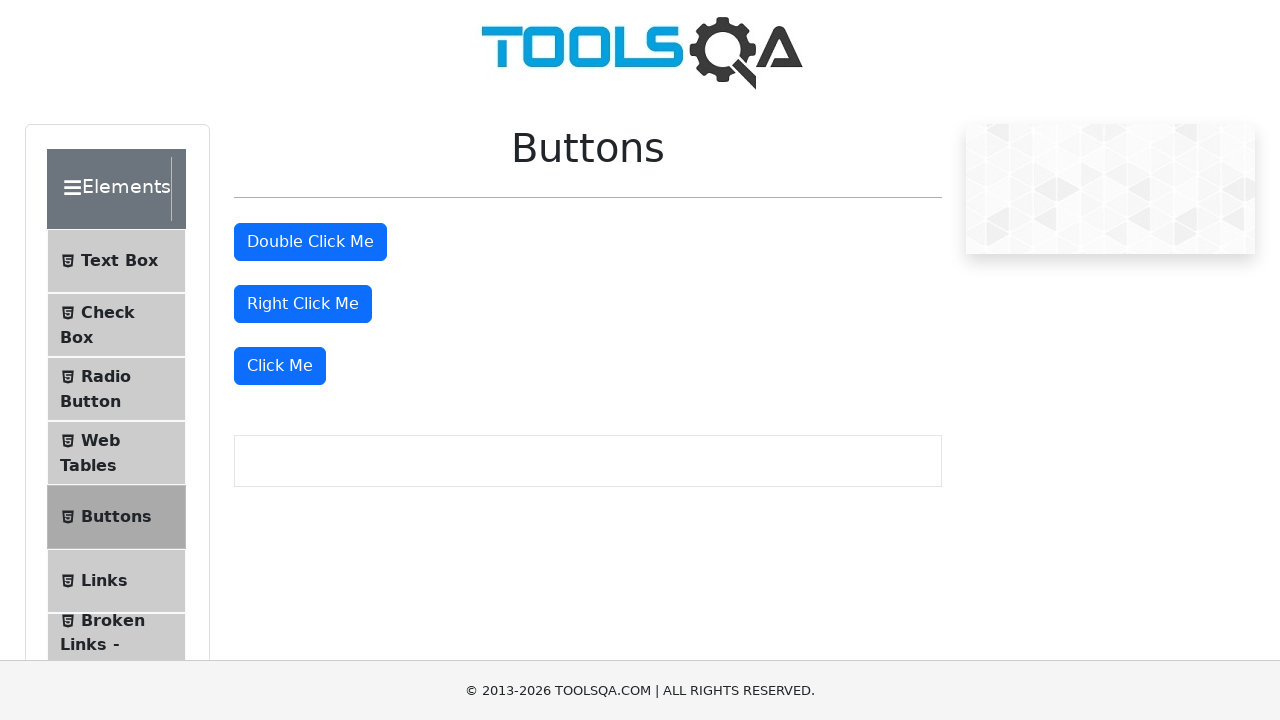

Scrolled to dynamic click button into view
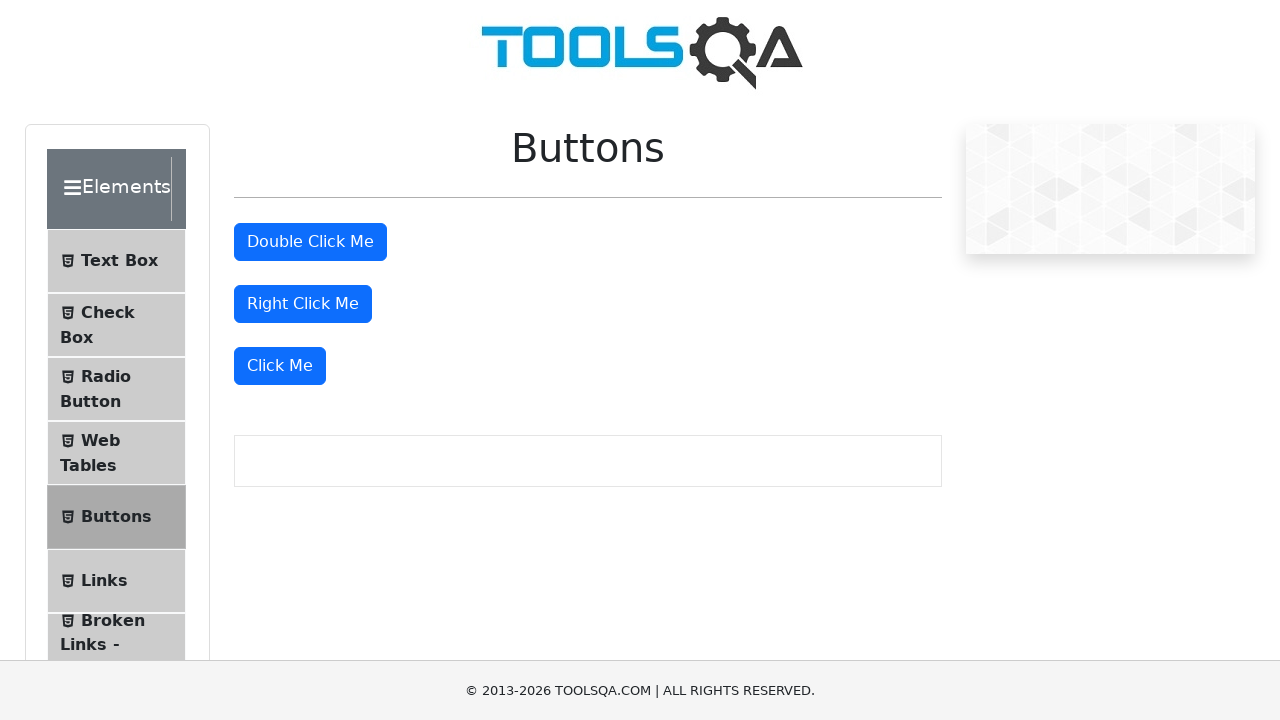

Clicked the dynamic click button at (280, 366) on xpath=//*[@id='rightClickBtn']/../following-sibling::div/button
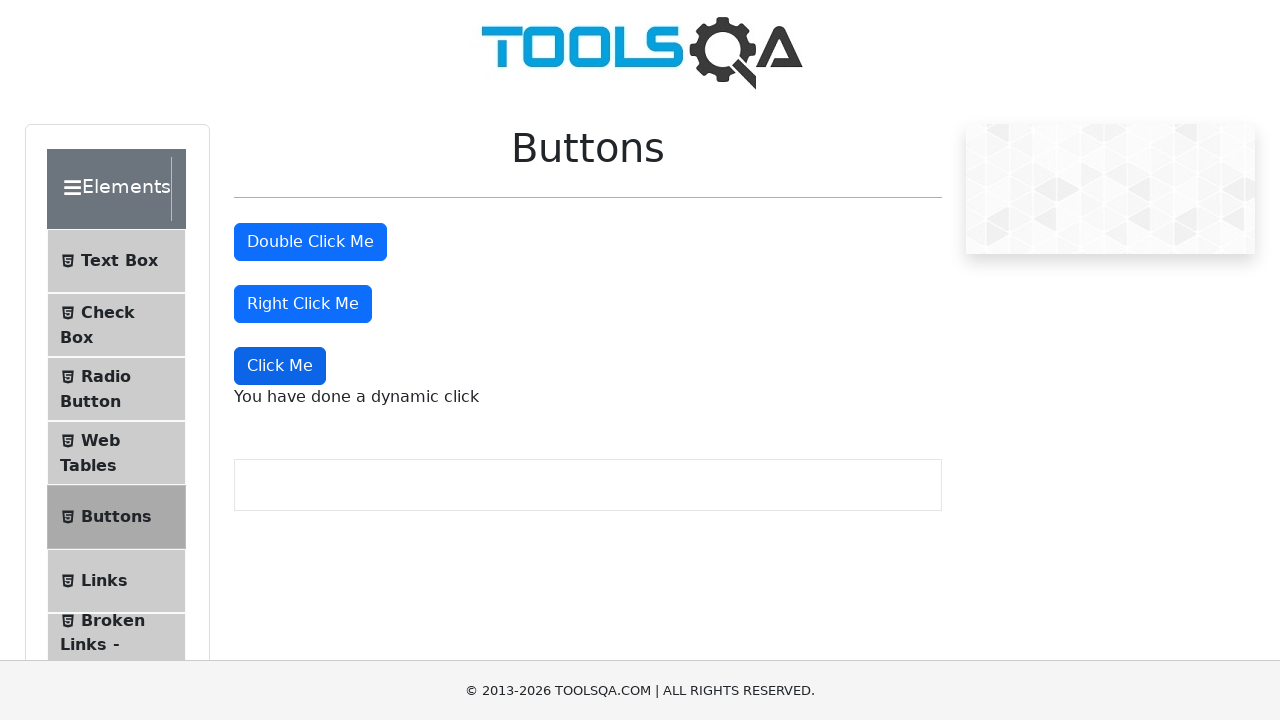

Verified that the dynamic click success message appeared
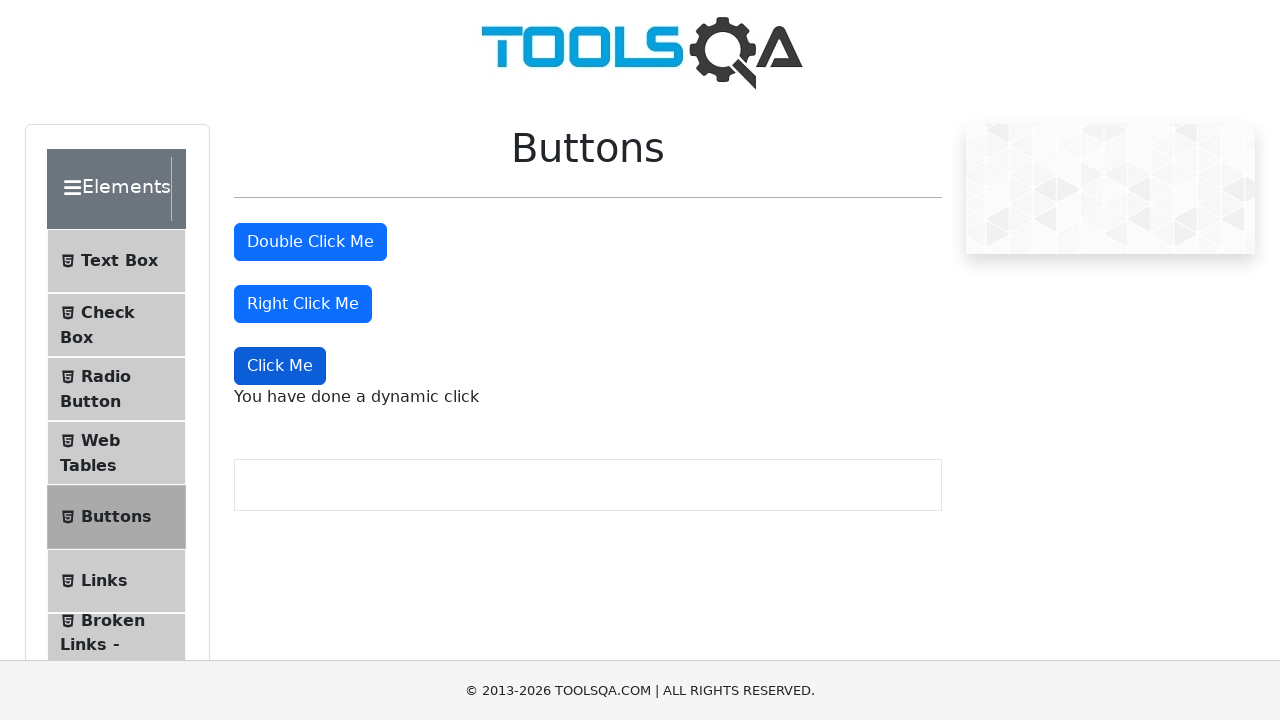

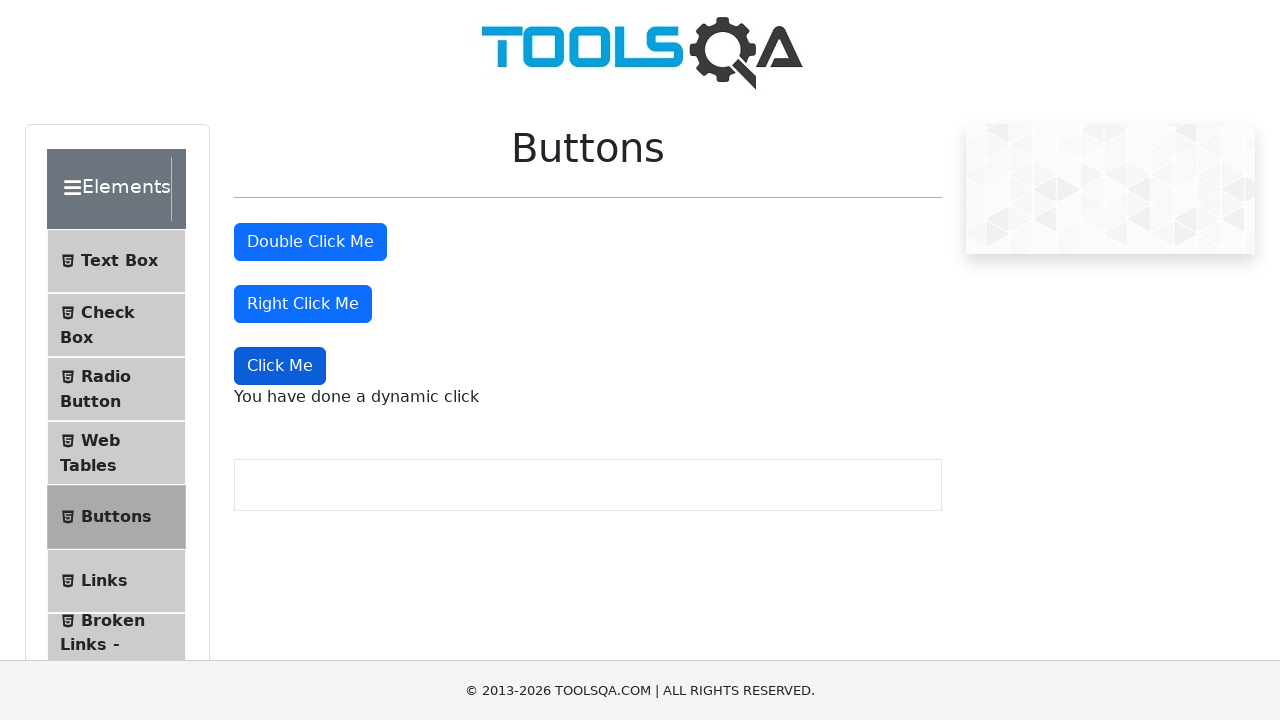